Navigates to the Boat lifestyle homepage and verifies the page loads successfully

Starting URL: https://www.boat-lifestyle.com/

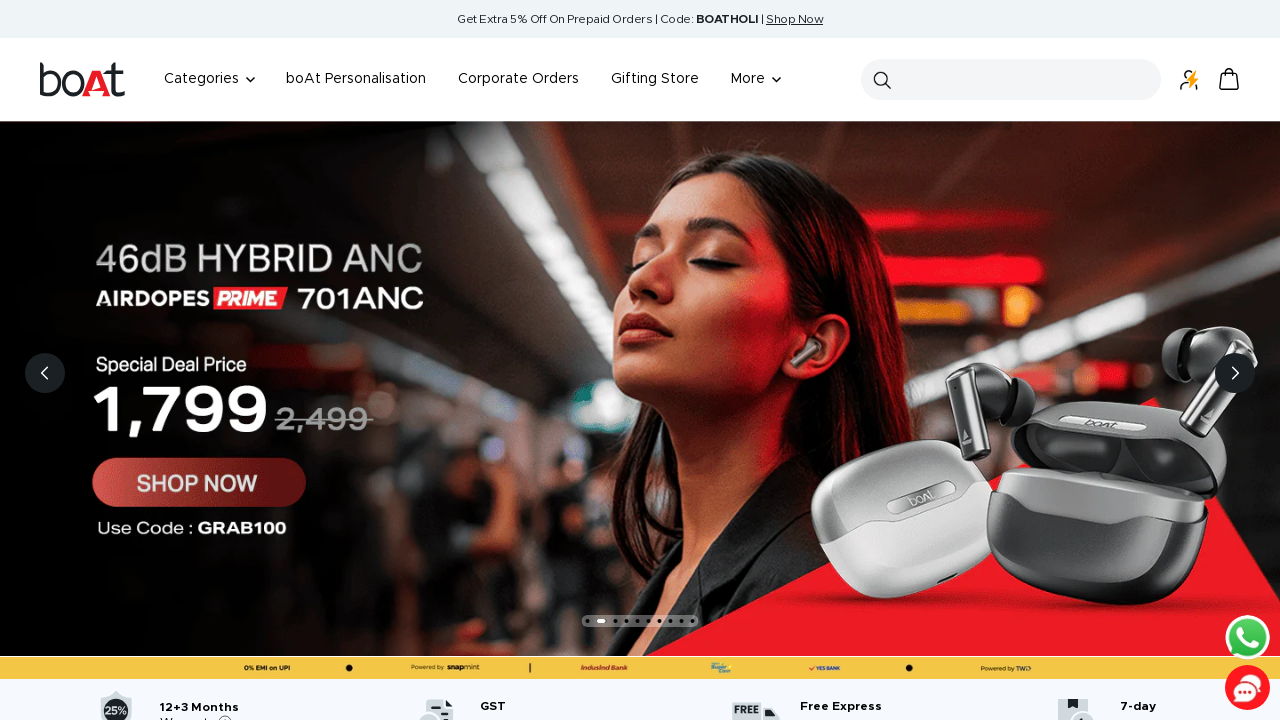

Waited for DOM content to load on Boat lifestyle homepage
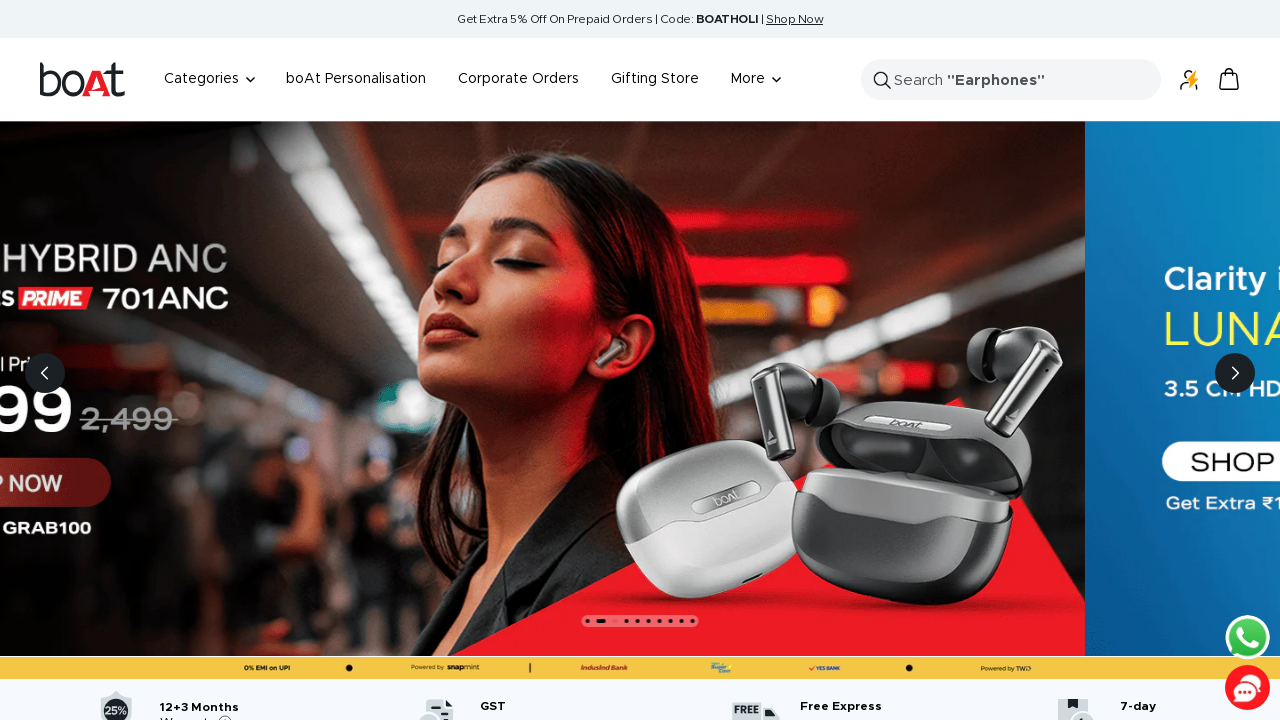

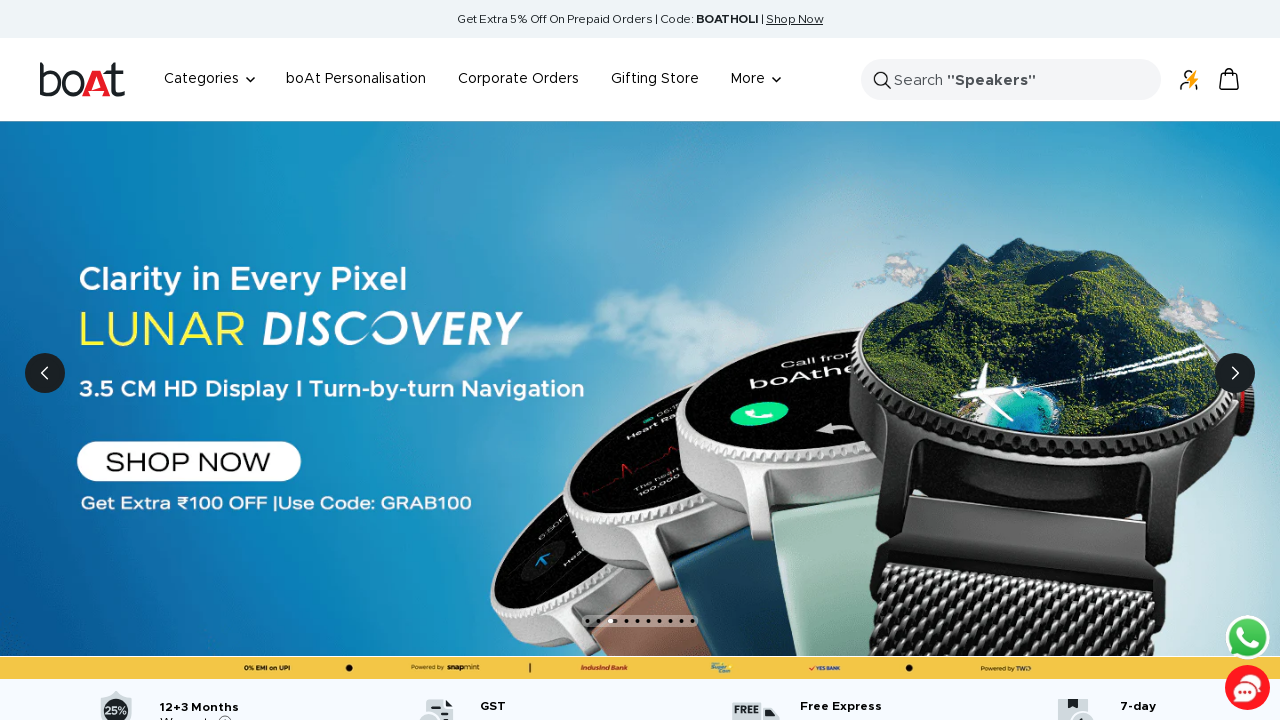